Tests the complete flight booking flow on BlazeDemo by selecting departure and destination cities, choosing a flight, filling in passenger and payment details, and completing the purchase.

Starting URL: https://blazedemo.com/

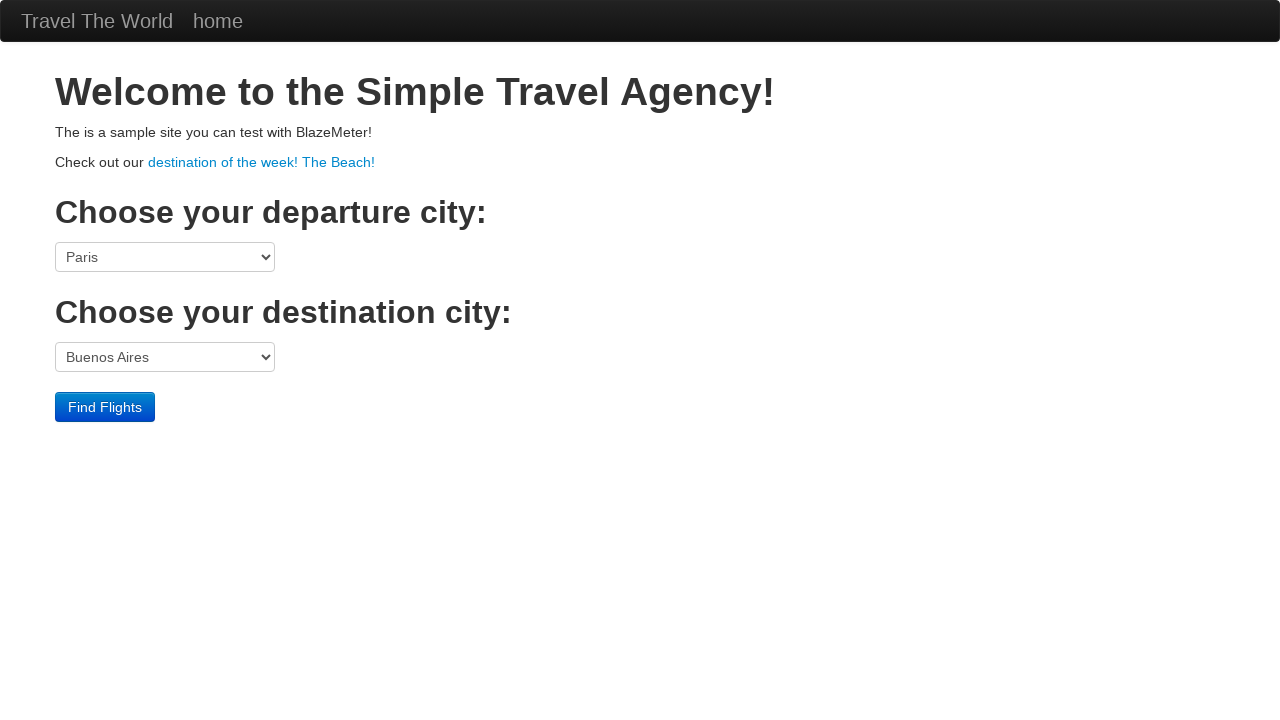

Selected Boston as departure city on select[name='fromPort']
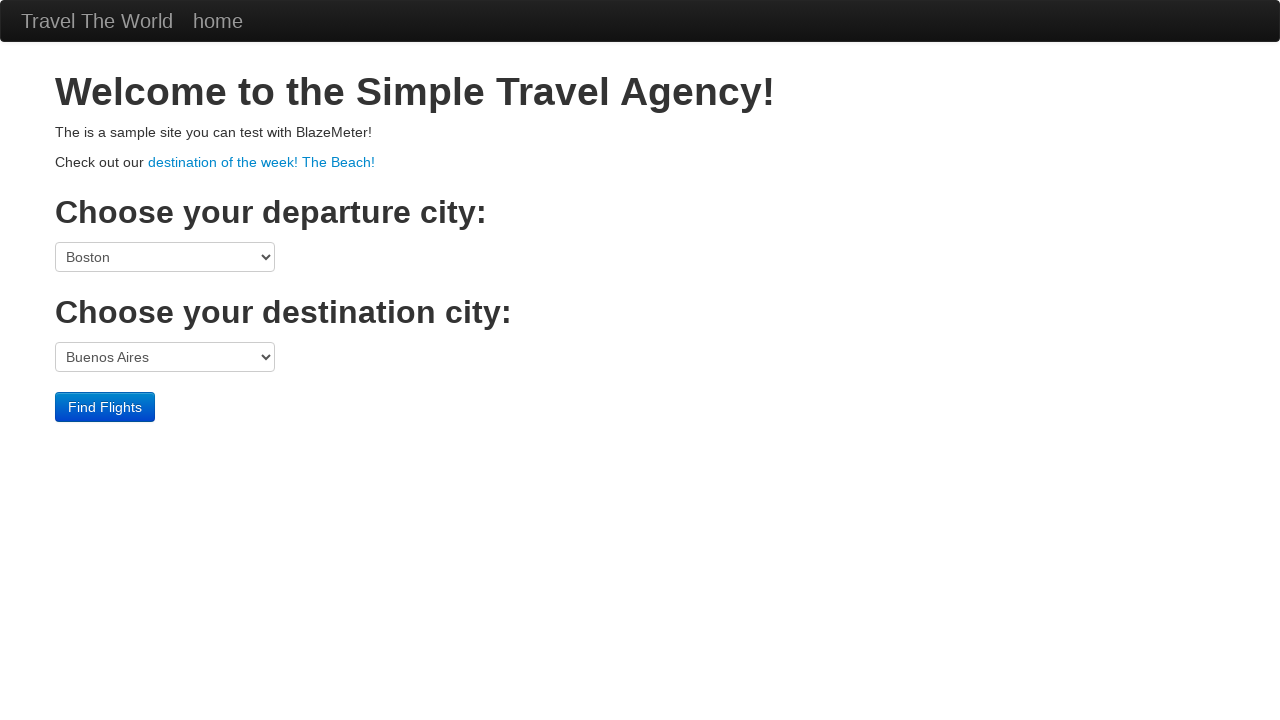

Selected Berlin as destination city on select[name='toPort']
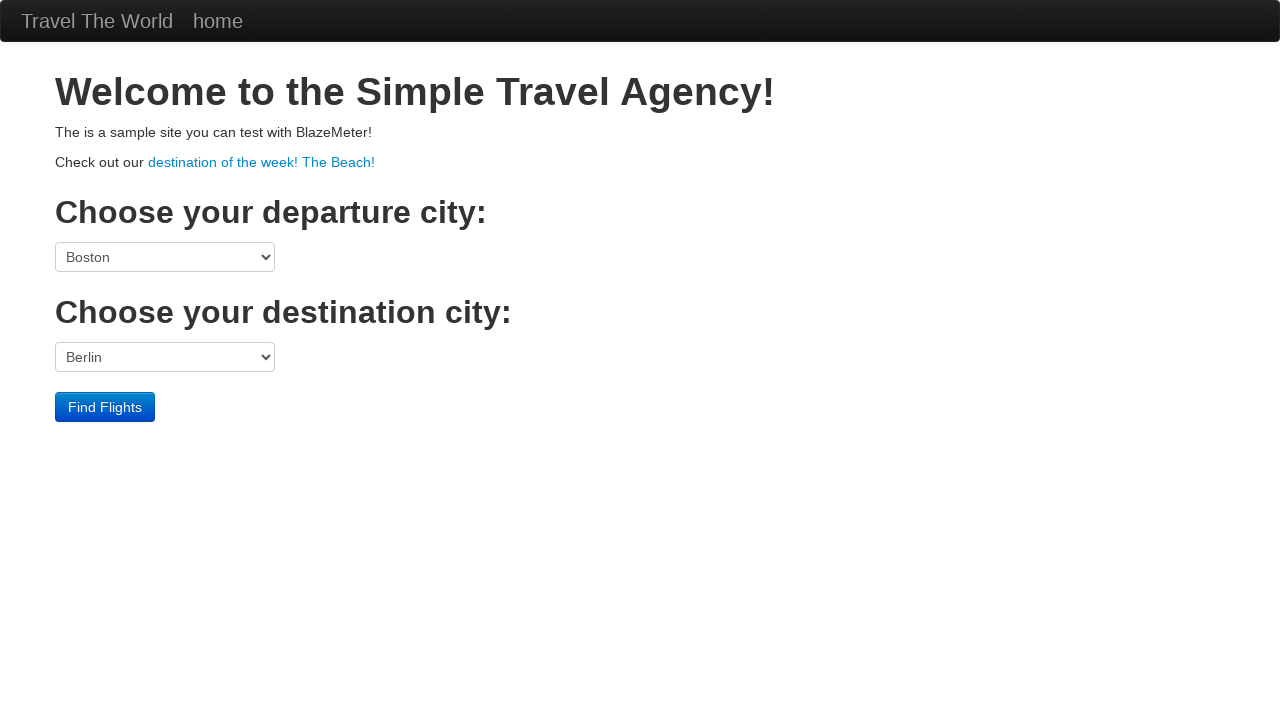

Clicked Find Flights button at (105, 407) on input[type='submit']
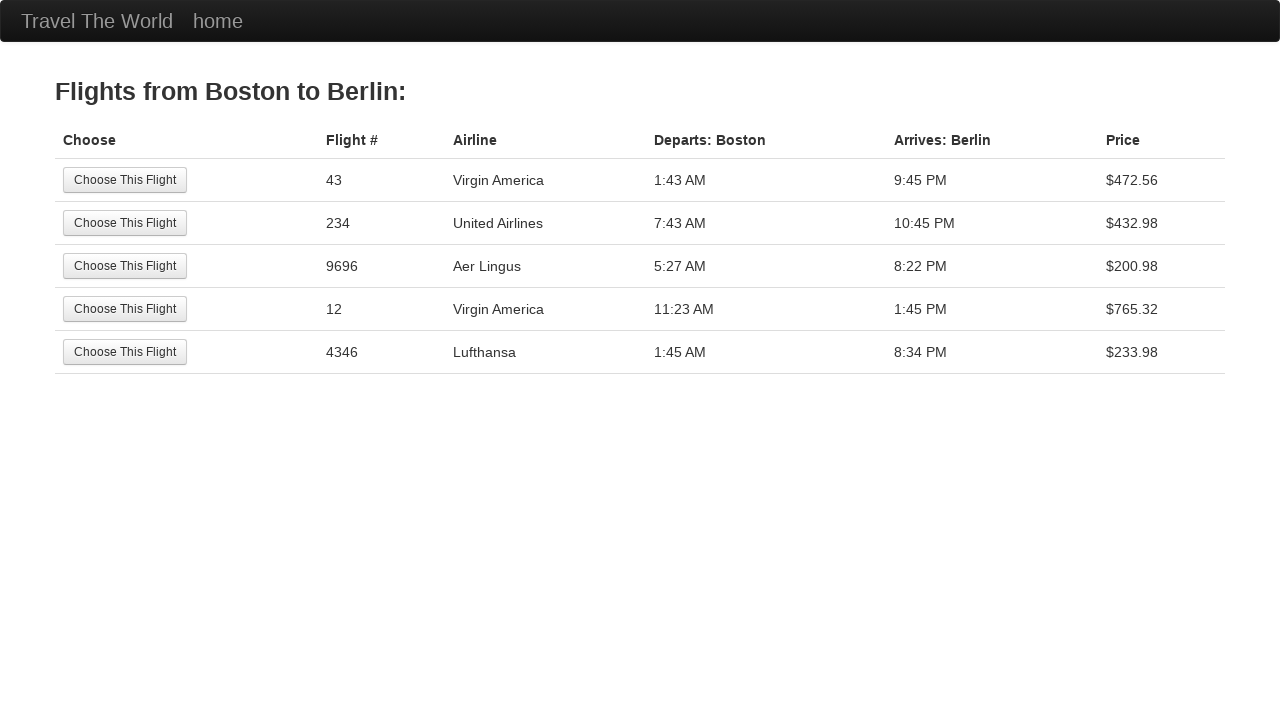

Selected the second flight option at (125, 223) on xpath=//tbody/tr[2]/td[1]/input[1]
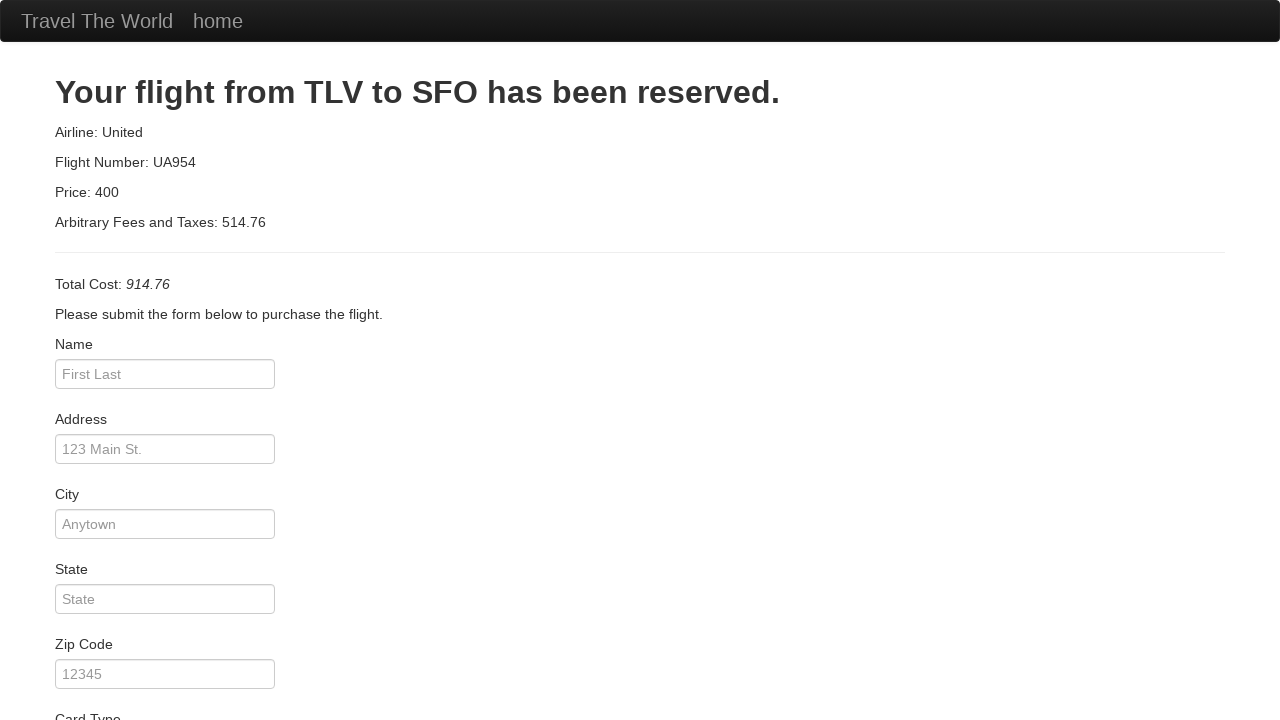

Filled passenger name: Rajendra Kumar on #inputName
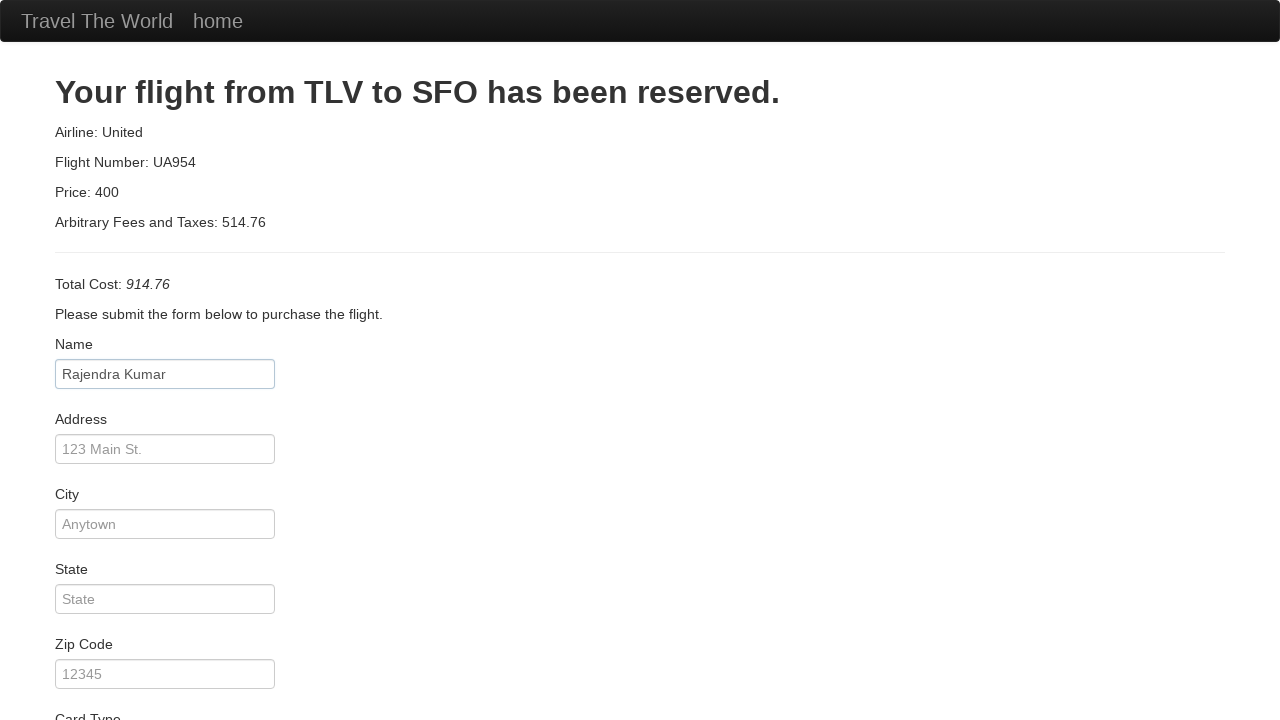

Filled passenger address: 45, Park Avenue on #address
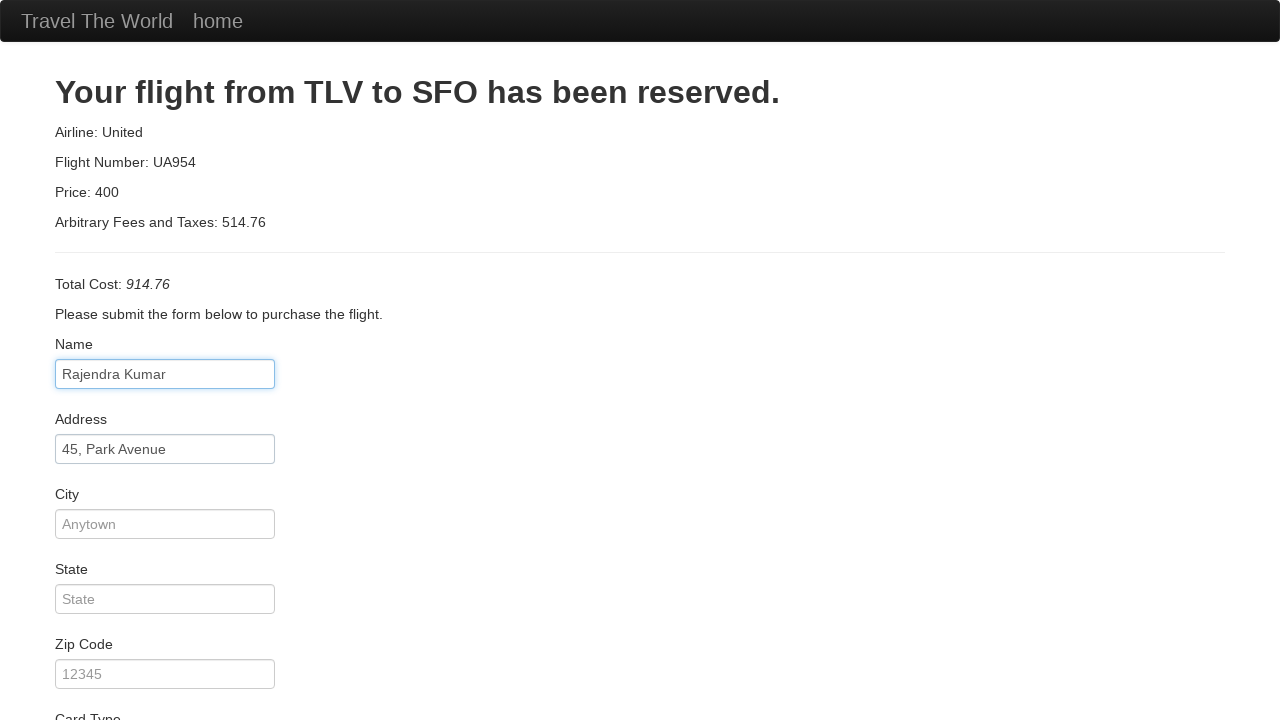

Filled passenger city: Mumbai on #city
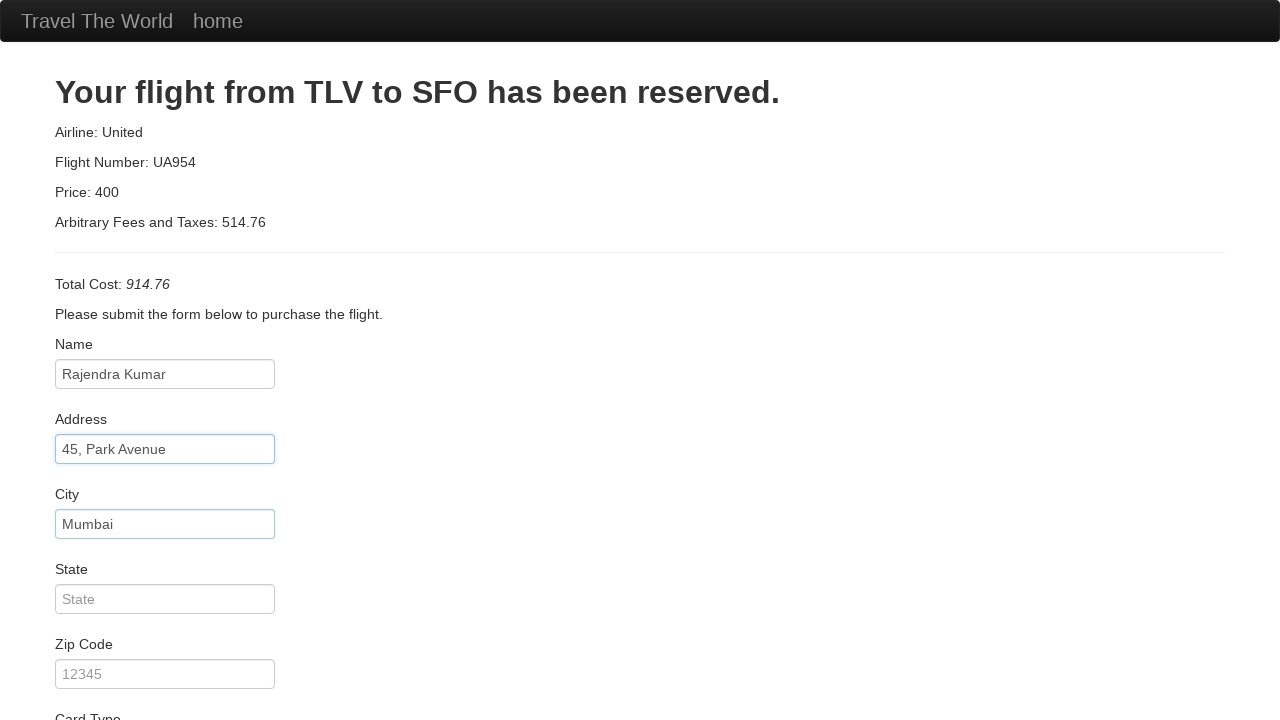

Filled passenger state: Maharashtra on #state
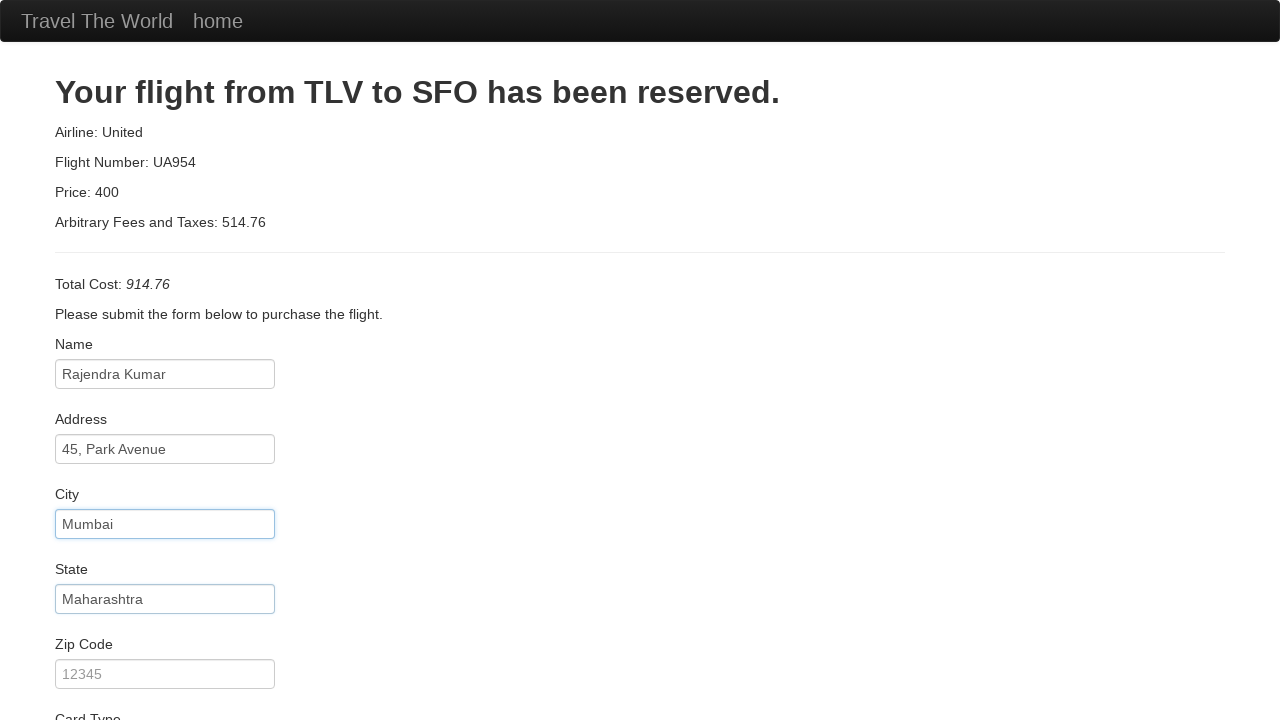

Filled passenger zip code: 400001 on #zipCode
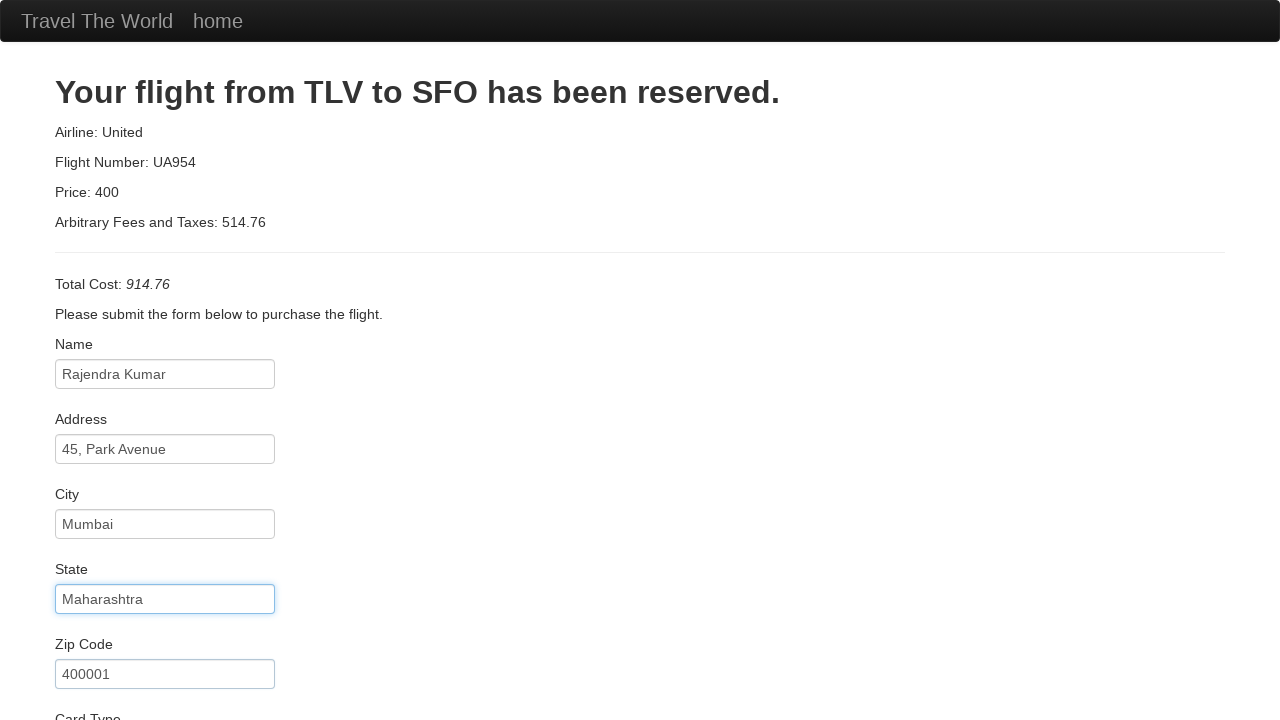

Selected American Express as card type on #cardType
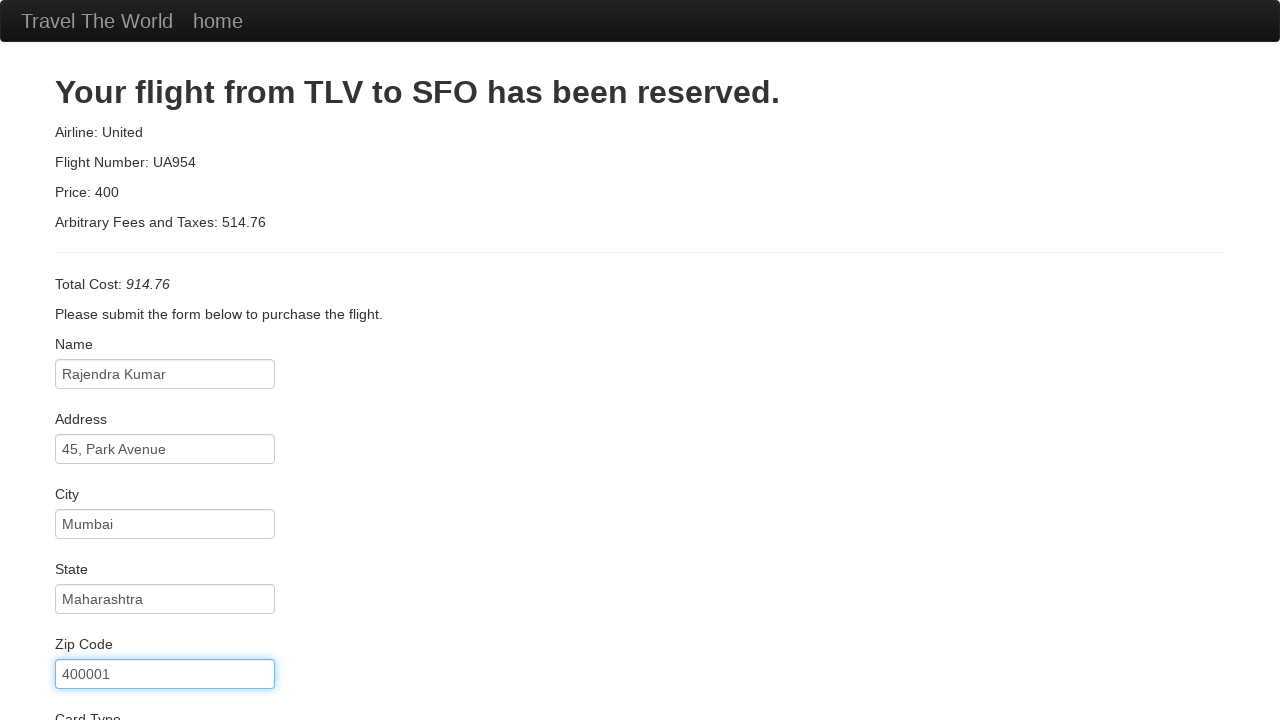

Filled credit card number on #creditCardNumber
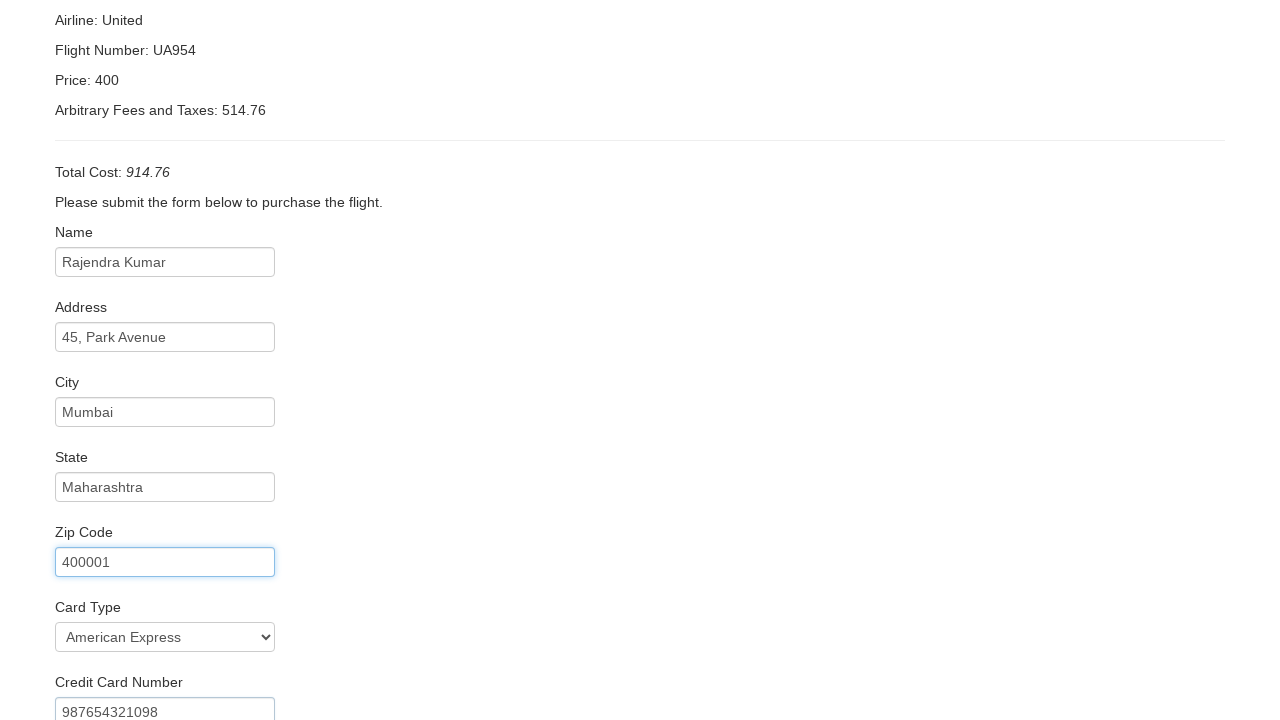

Filled credit card expiration month: 06 on #creditCardMonth
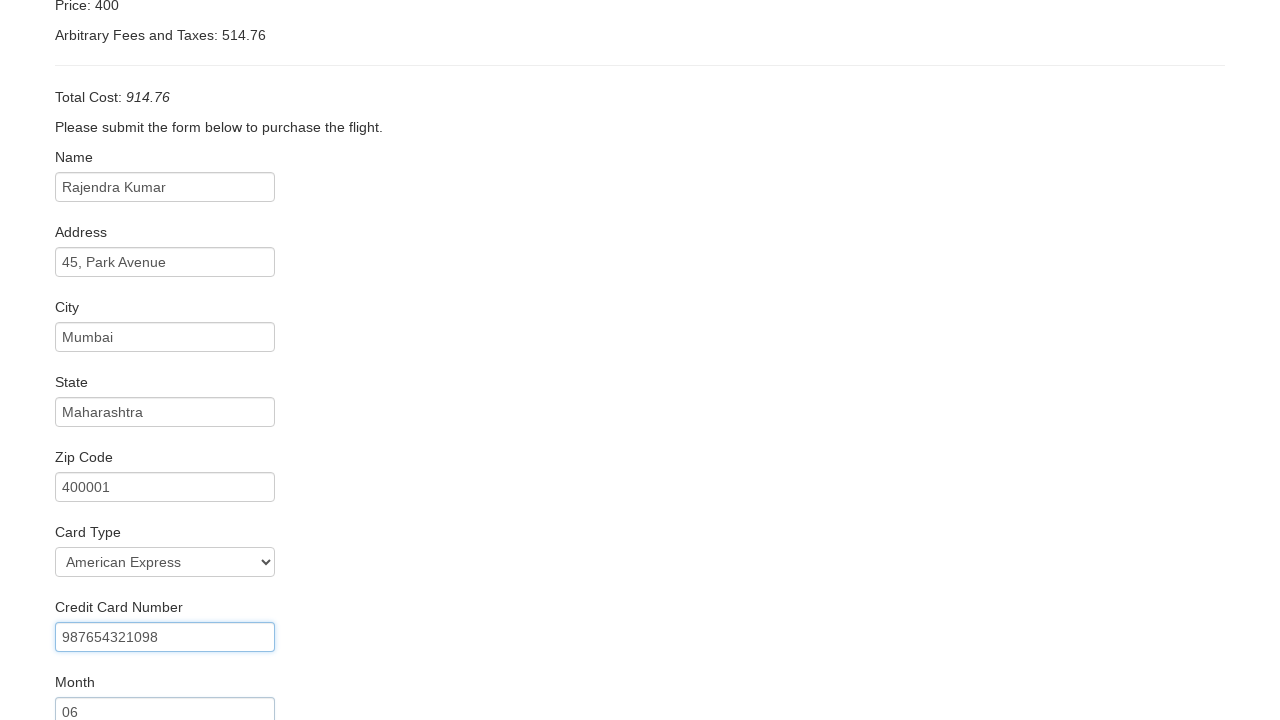

Filled credit card expiration year: 2025 on #creditCardYear
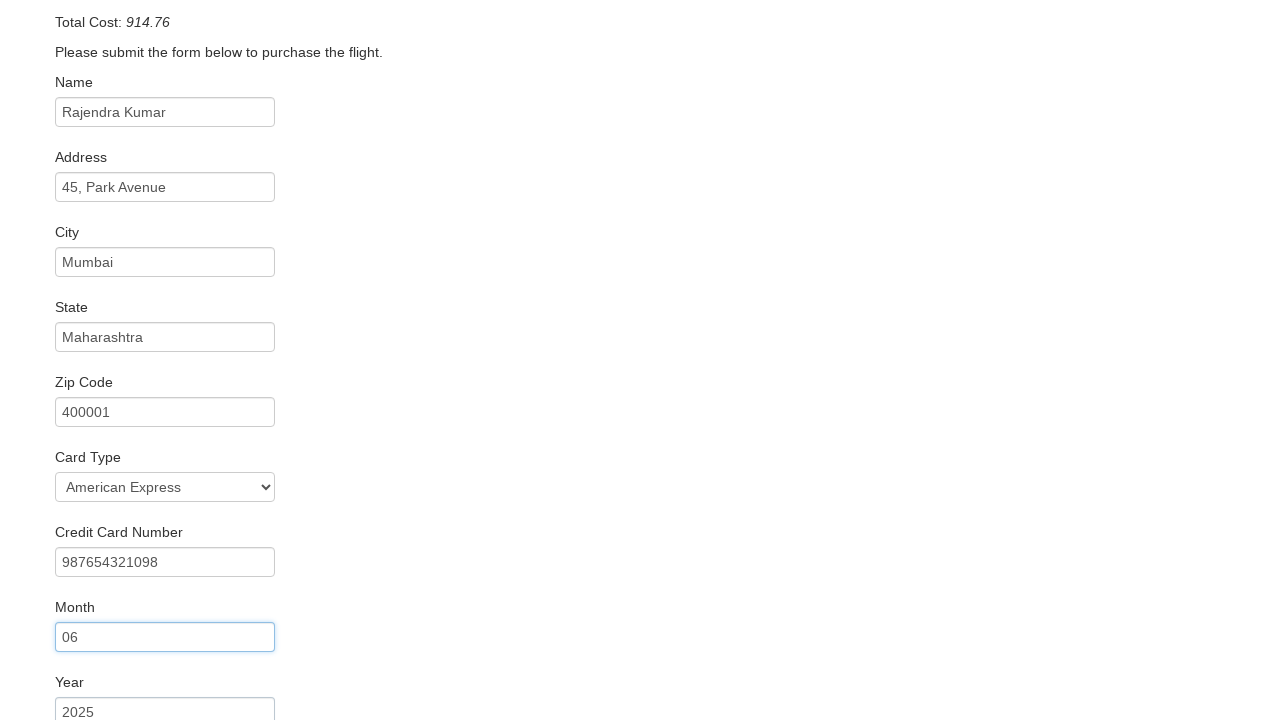

Filled name on card: R Kumar on #nameOnCard
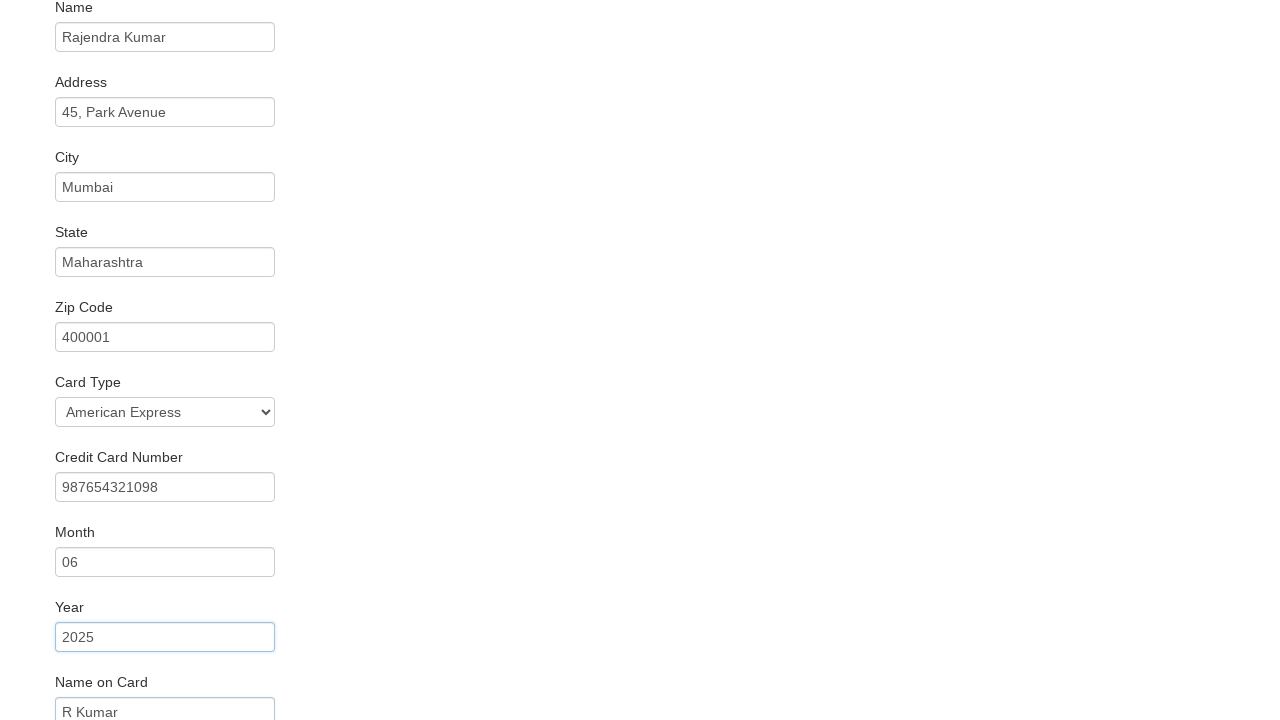

Checked Remember Me checkbox at (62, 656) on #rememberMe
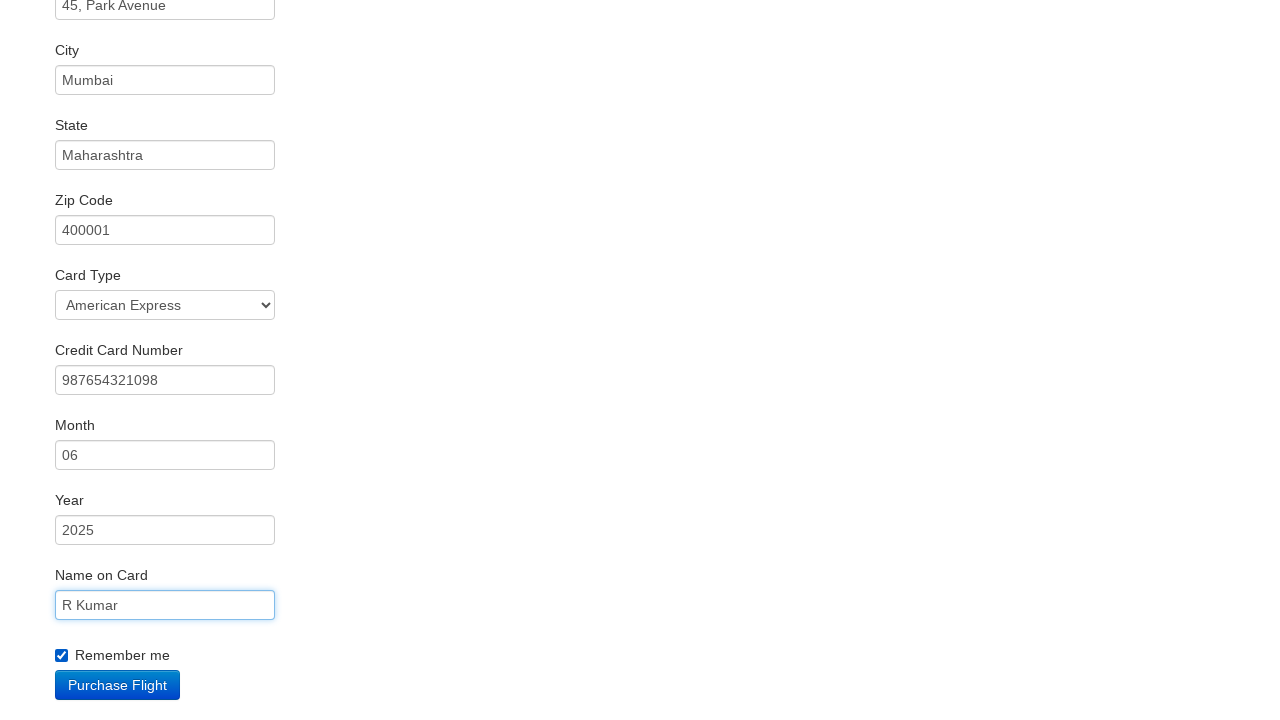

Clicked Purchase Flight button to complete booking at (118, 685) on input[type='submit']
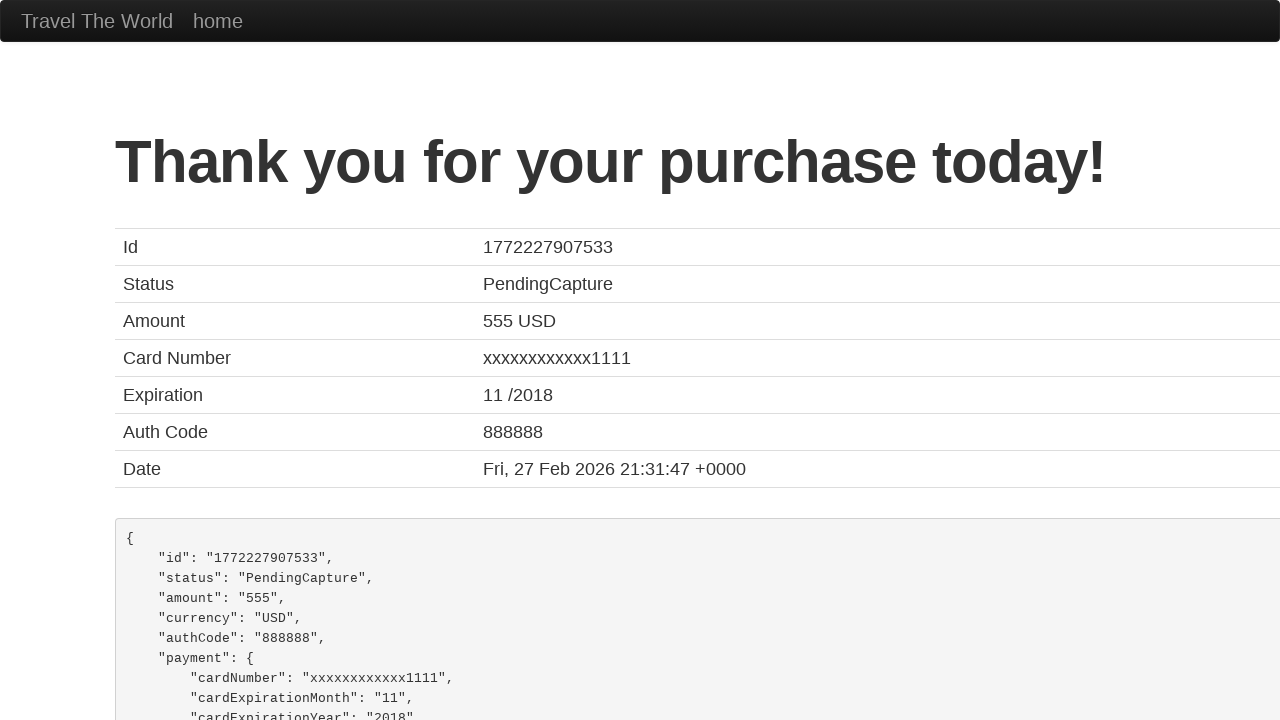

Flight booking confirmation page loaded successfully
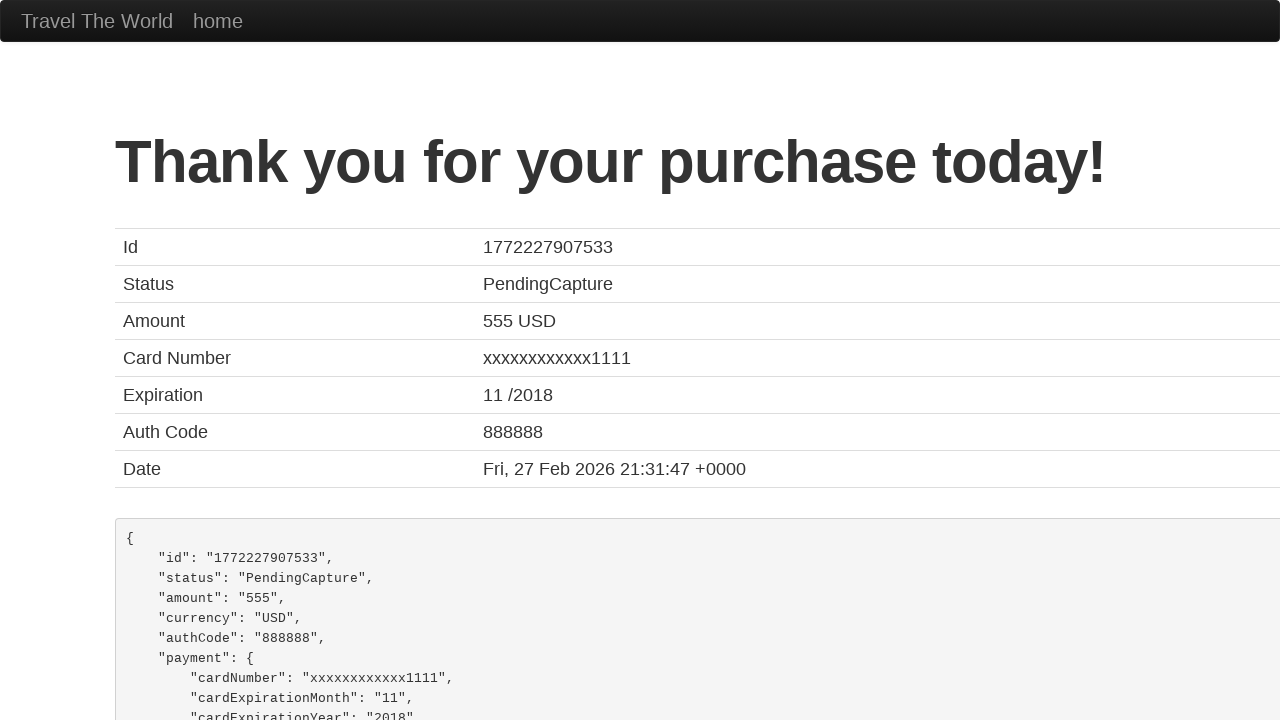

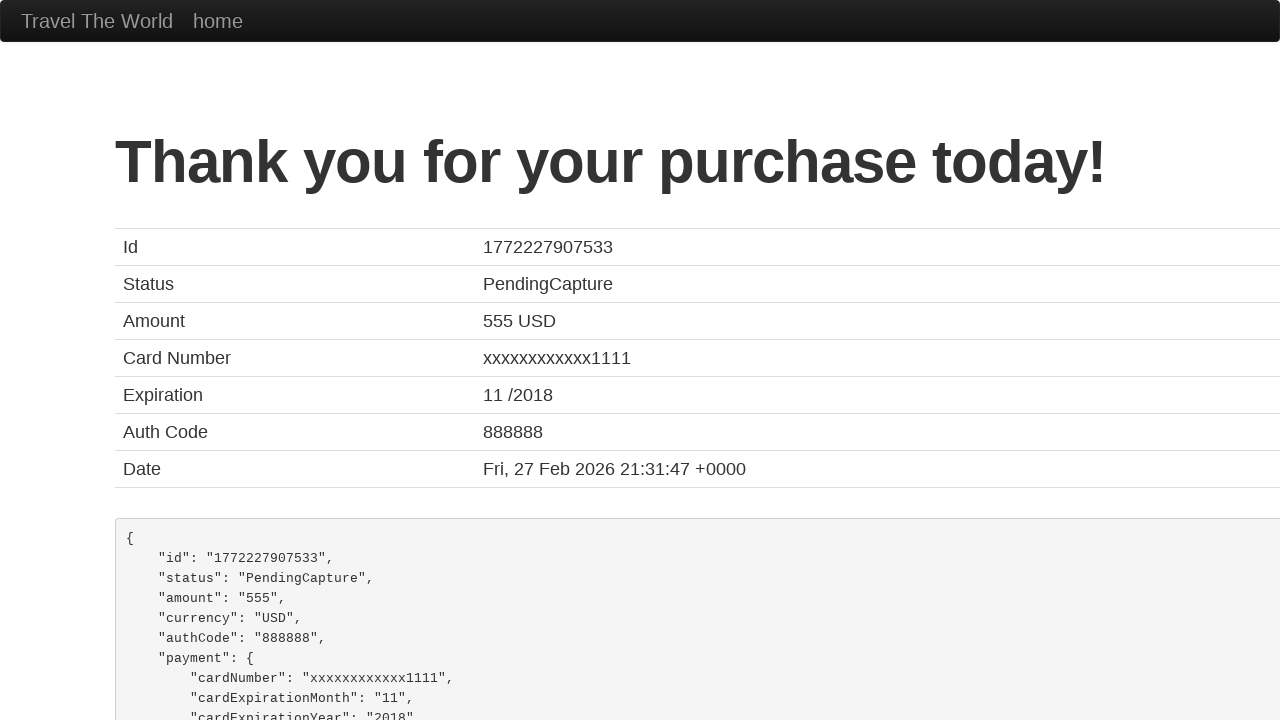